Navigates to the sign-in page and verifies that the Sign Up link is present

Starting URL: https://cannatrader-frontend.vercel.app/home

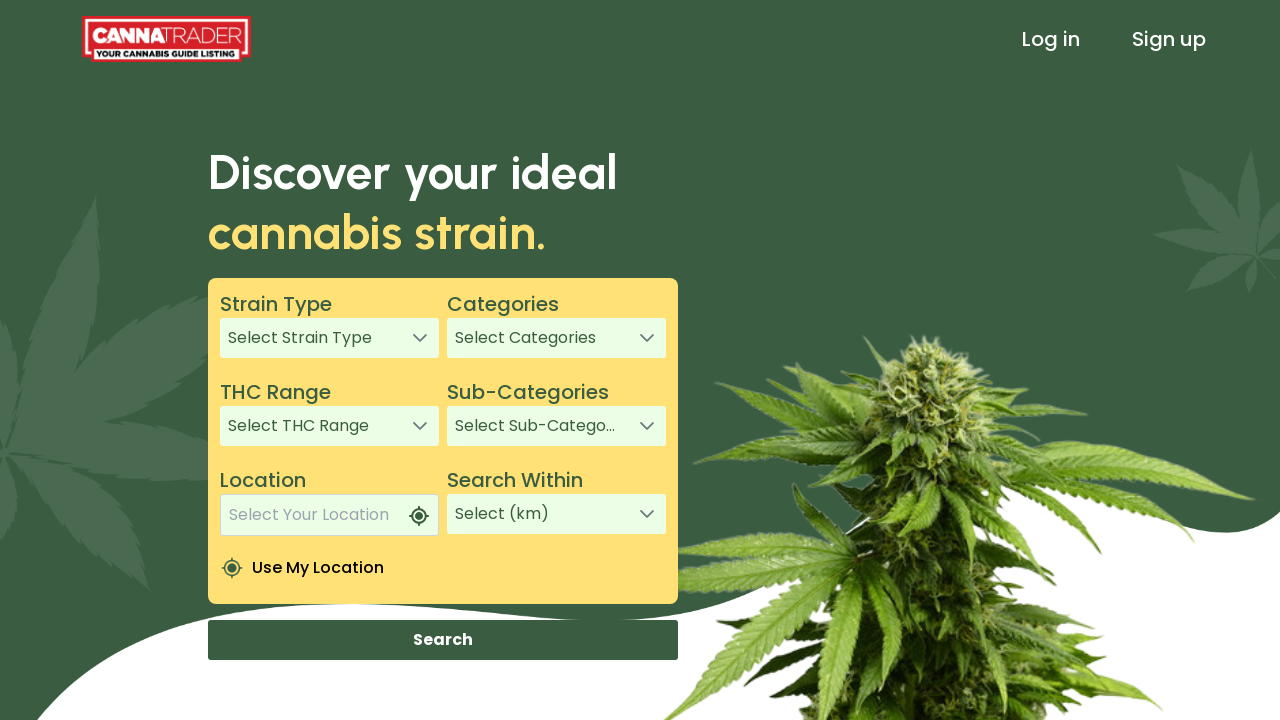

Clicked sign in page link at (1051, 39) on xpath=/html/body/app-root/app-header/div[1]/header/div[3]/a[1]
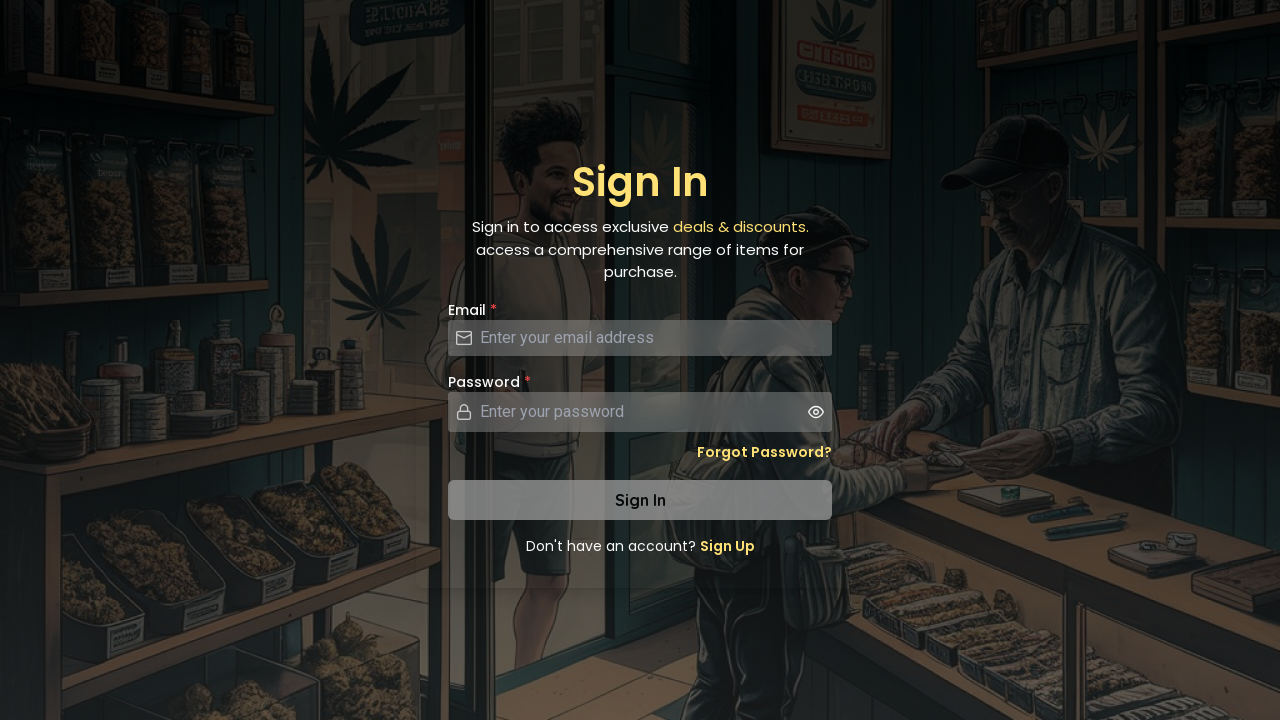

Sign Up link is present and displayed
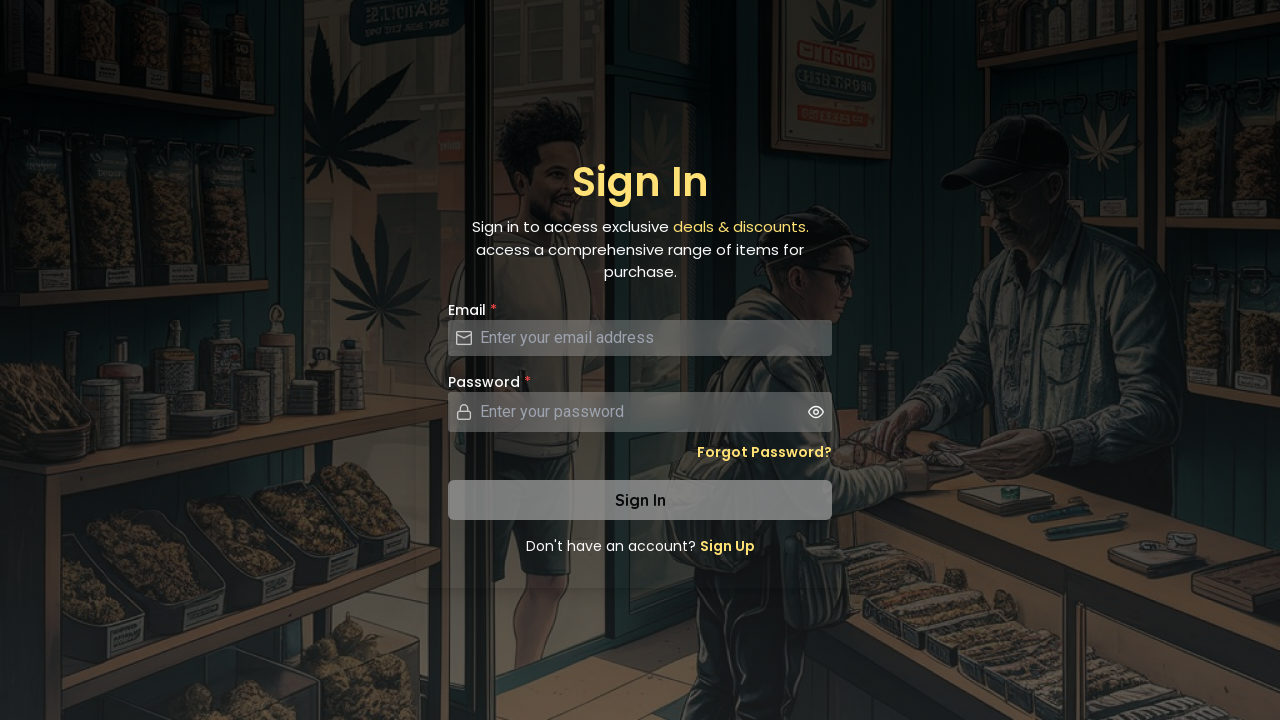

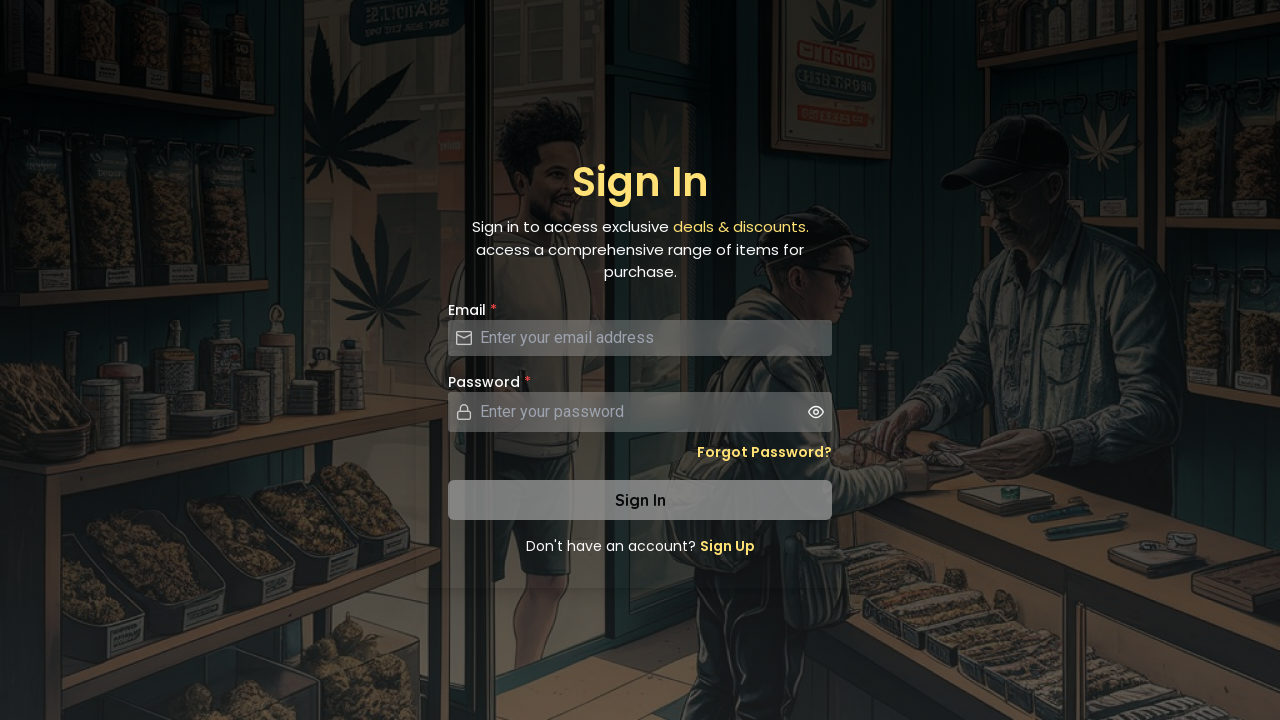